Demonstrates keyboard actions on a registration page by filling a text field, pressing a single key, and typing text sequentially character by character

Starting URL: https://material.playwrightvn.com/01-xpath-register-page.html

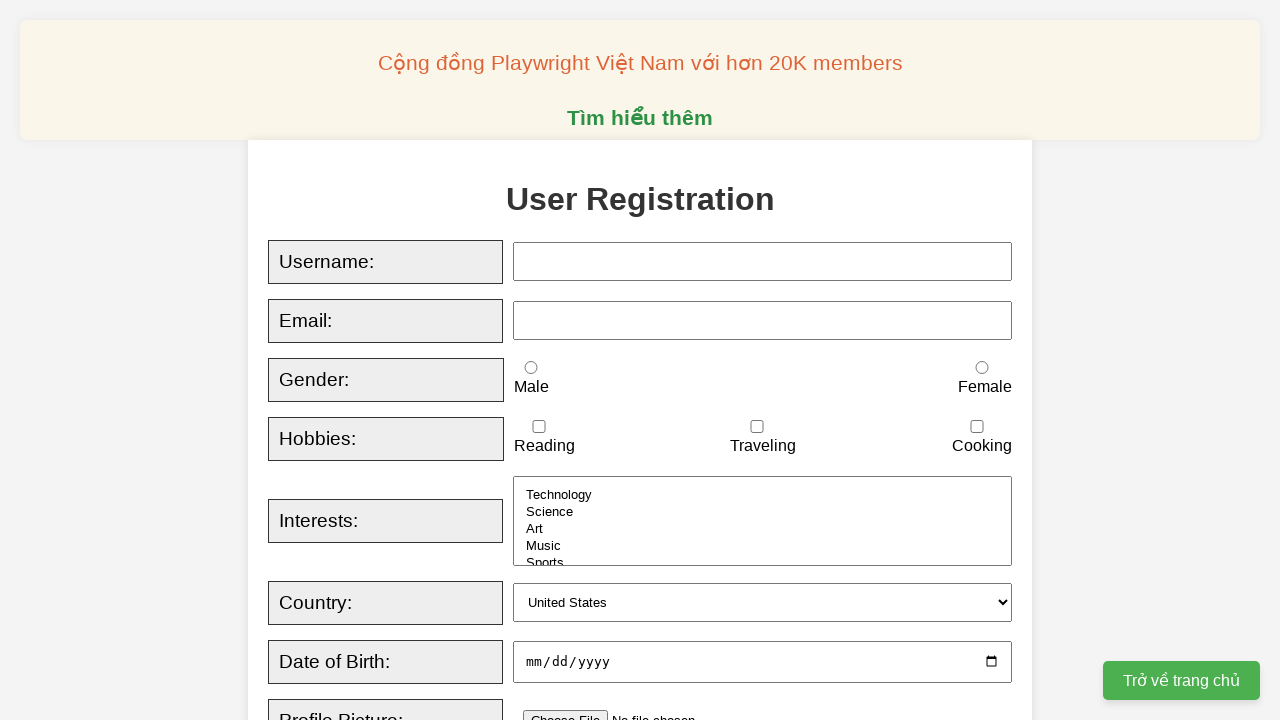

Located the username input field
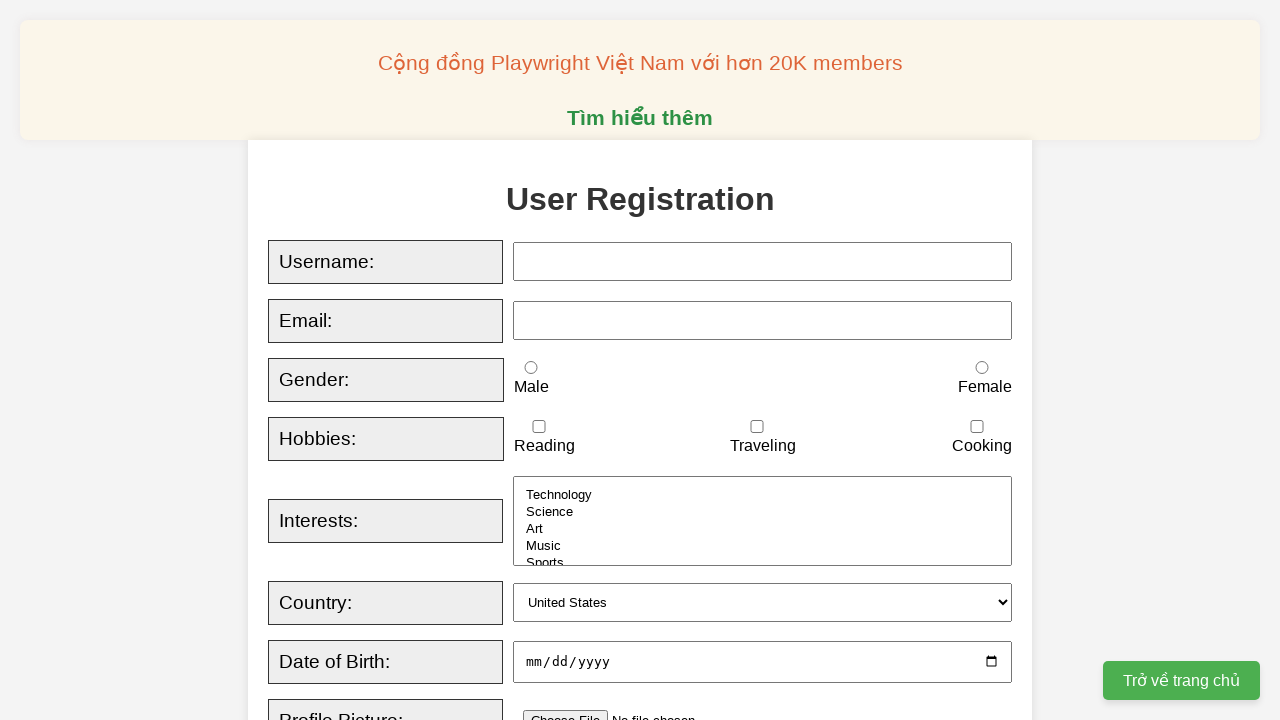

Filled username field with 'Playwright Viet Nam' on #username
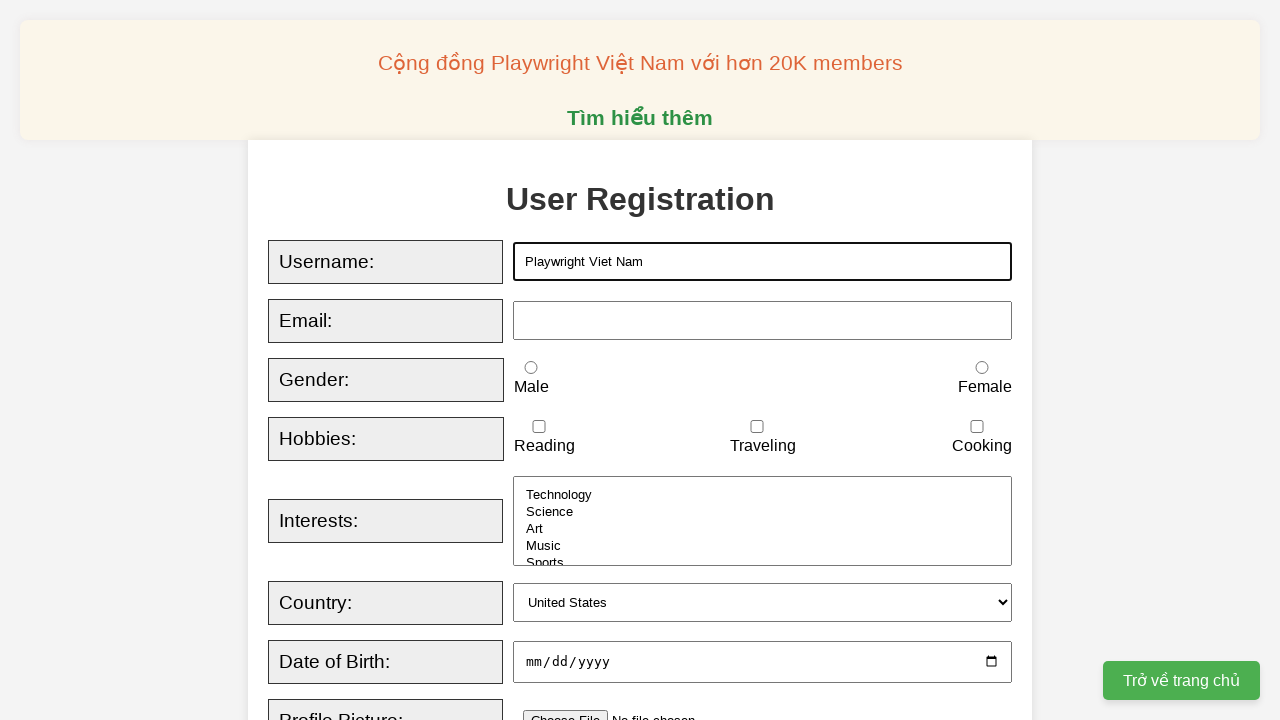

Pressed key 'a' on #username
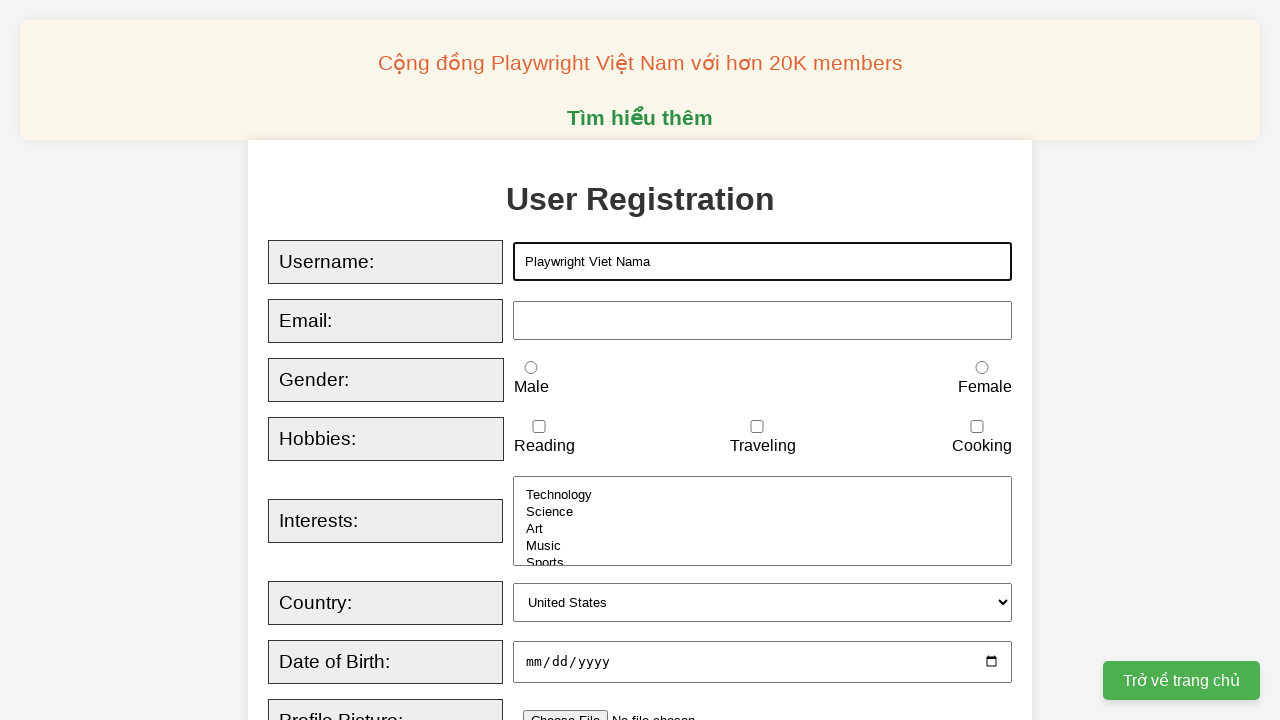

Typed 'Better Bytes Academy' sequentially with 200ms delay between characters
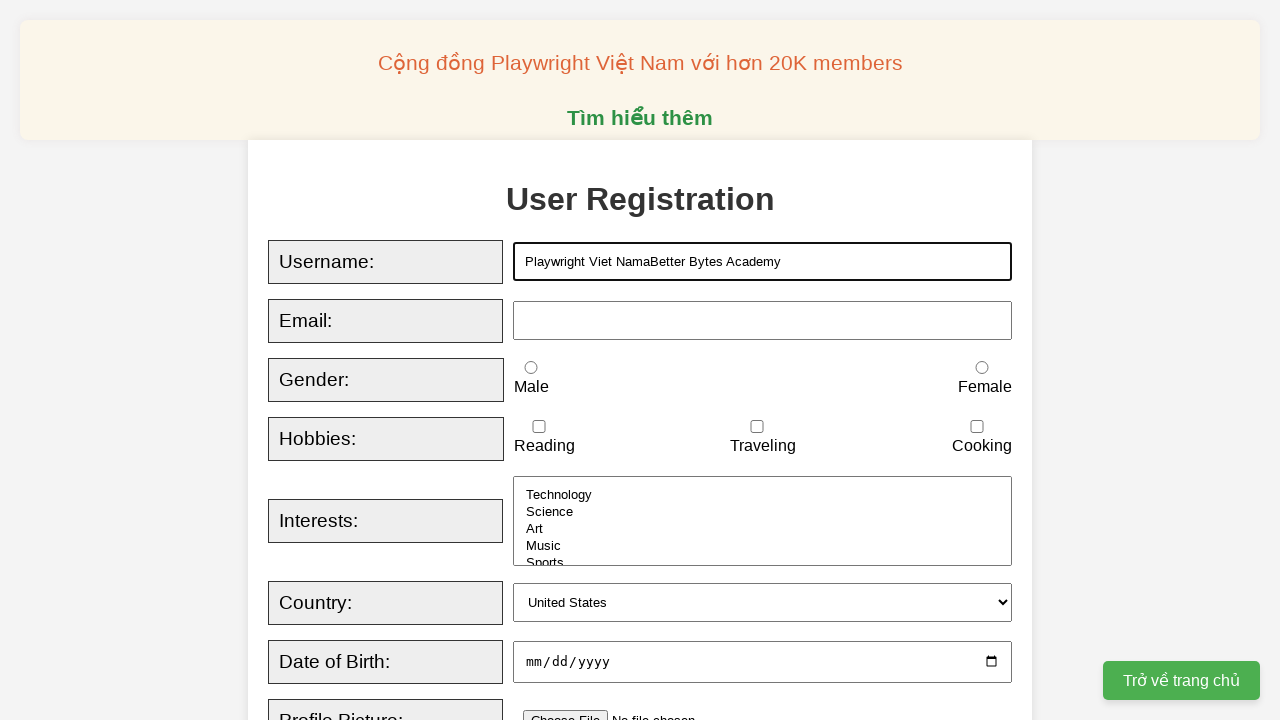

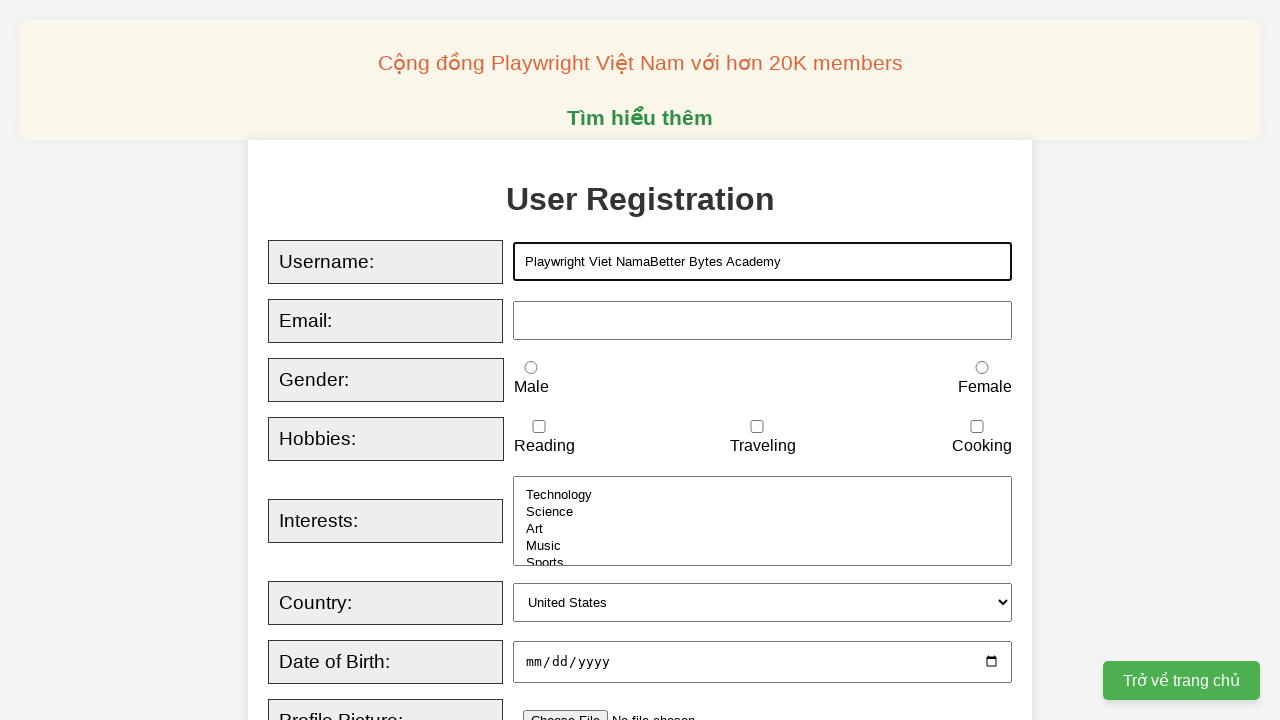